Tests text input functionality by entering text into a field and clicking a button to update its label

Starting URL: http://uitestingplayground.com/textinput

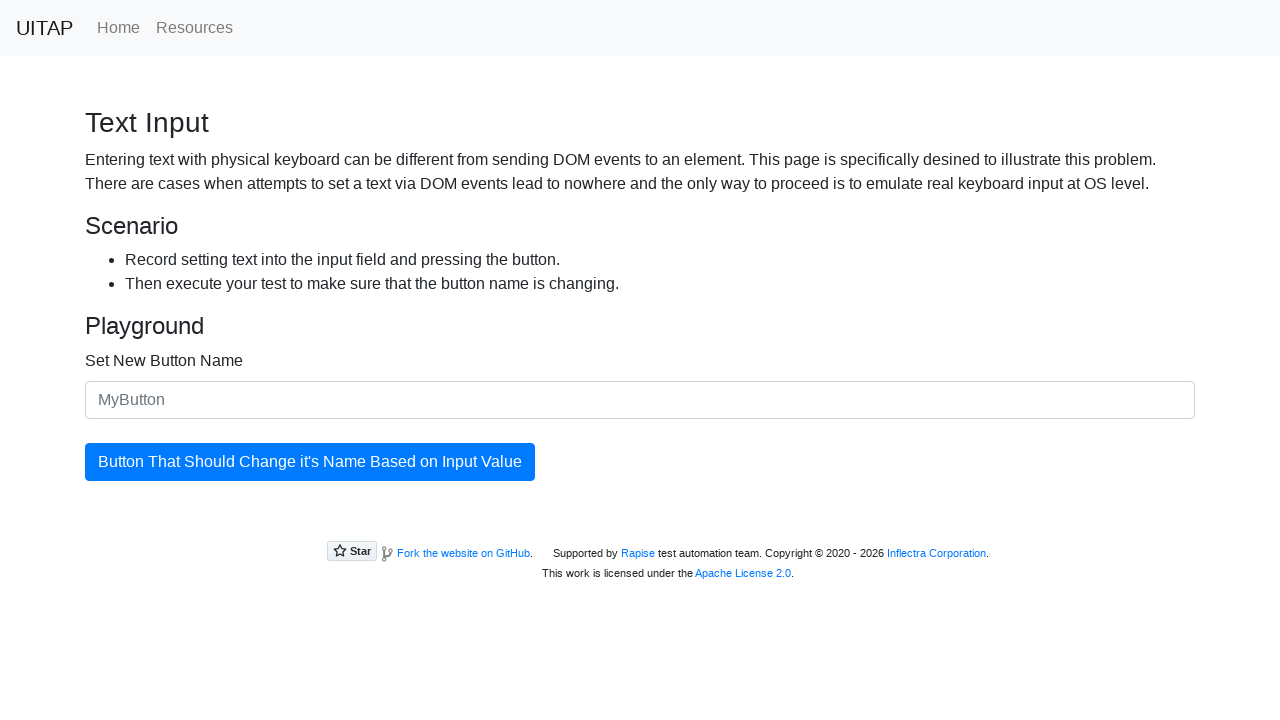

Filled text input field with 'SkyPro' on #newButtonName
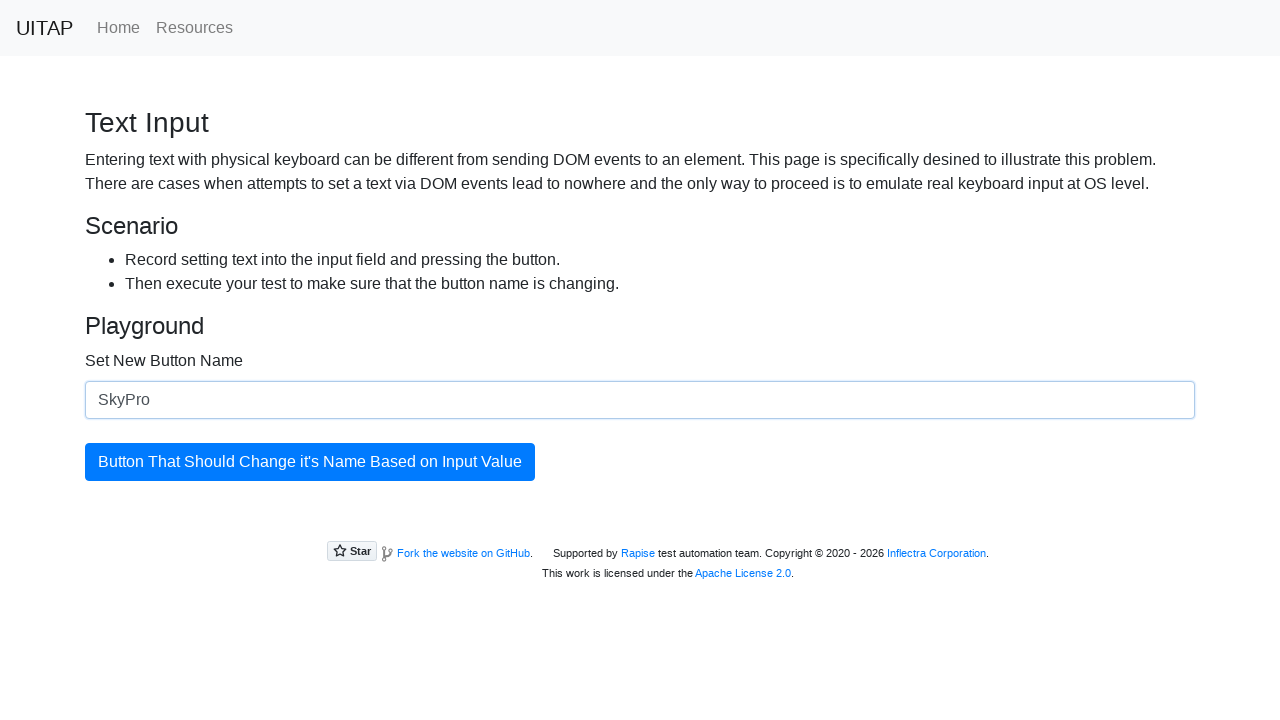

Clicked the button to update its label at (310, 462) on #updatingButton
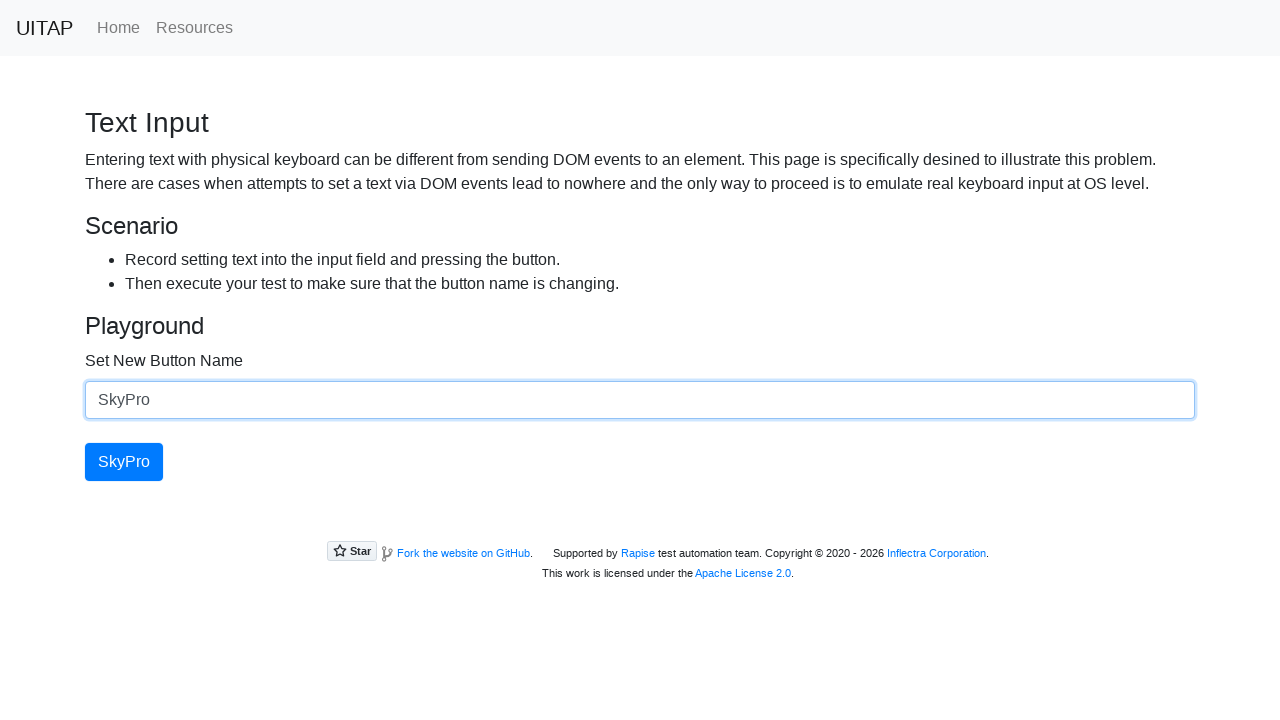

Retrieved button text: 'SkyPro'
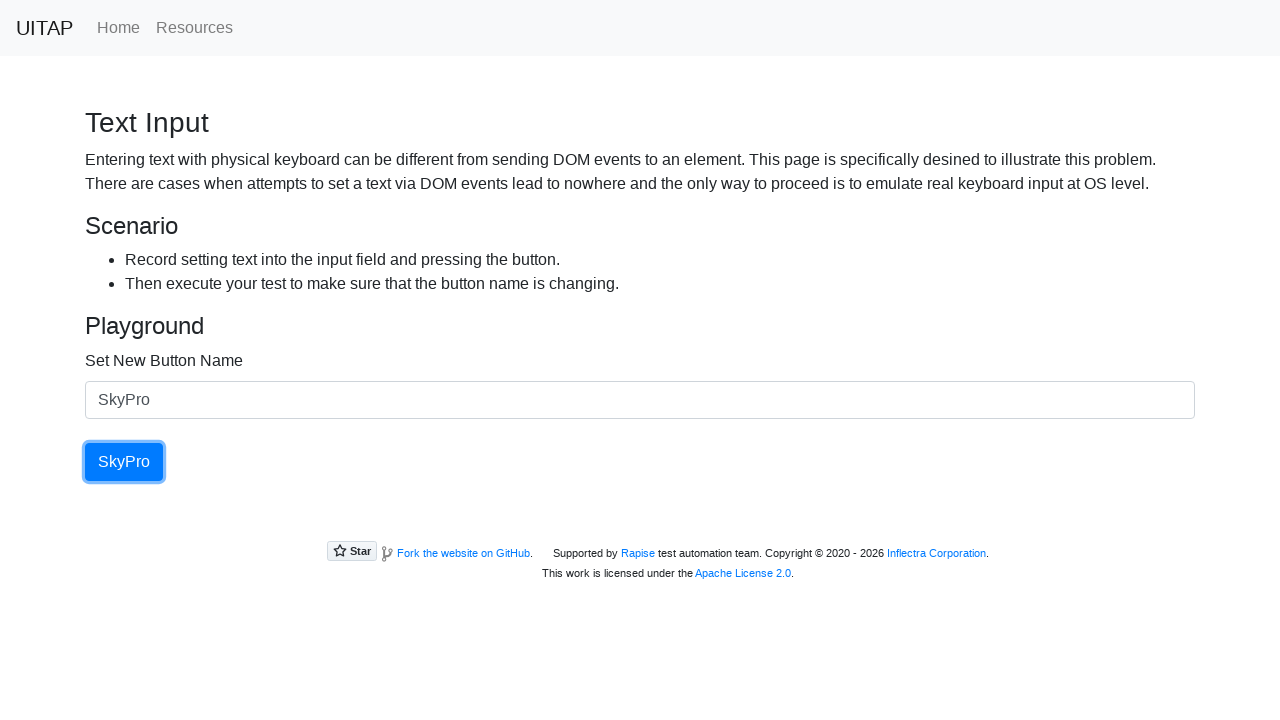

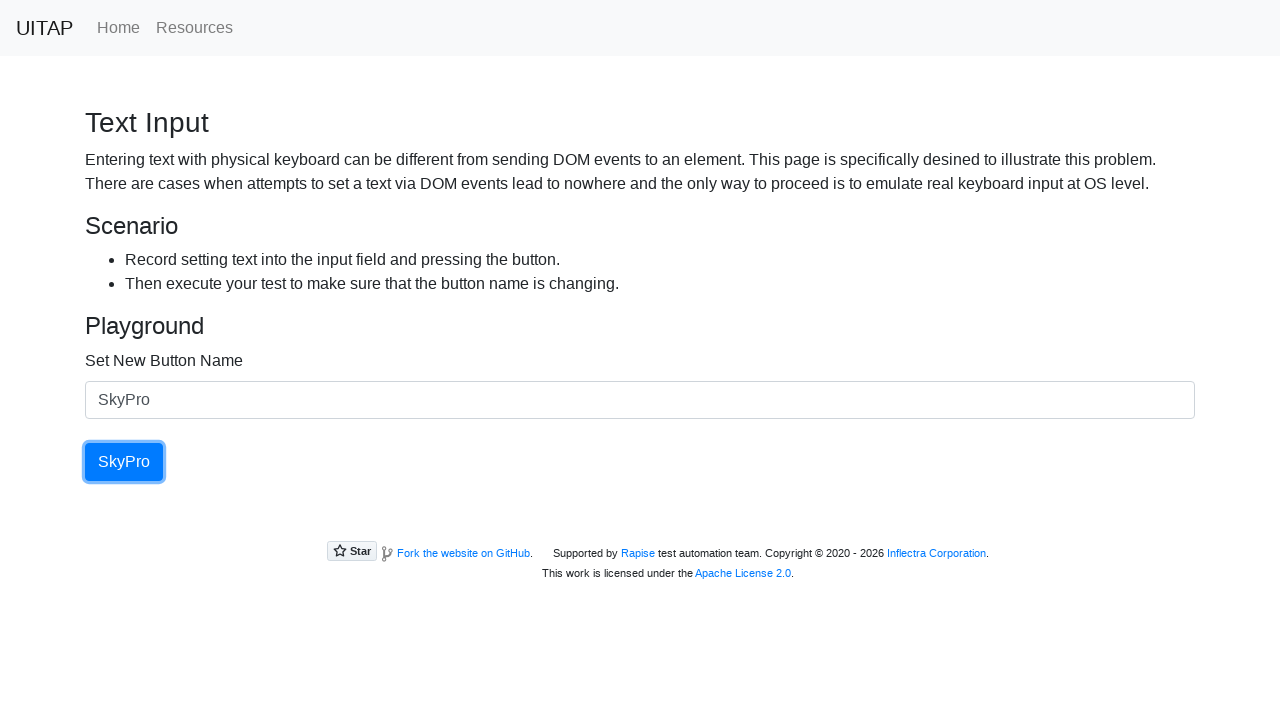